Tests checkbox functionality by verifying initial states and toggling checkboxes to confirm selection/deselection behavior

Starting URL: http://practice.cydeo.com/checkboxes

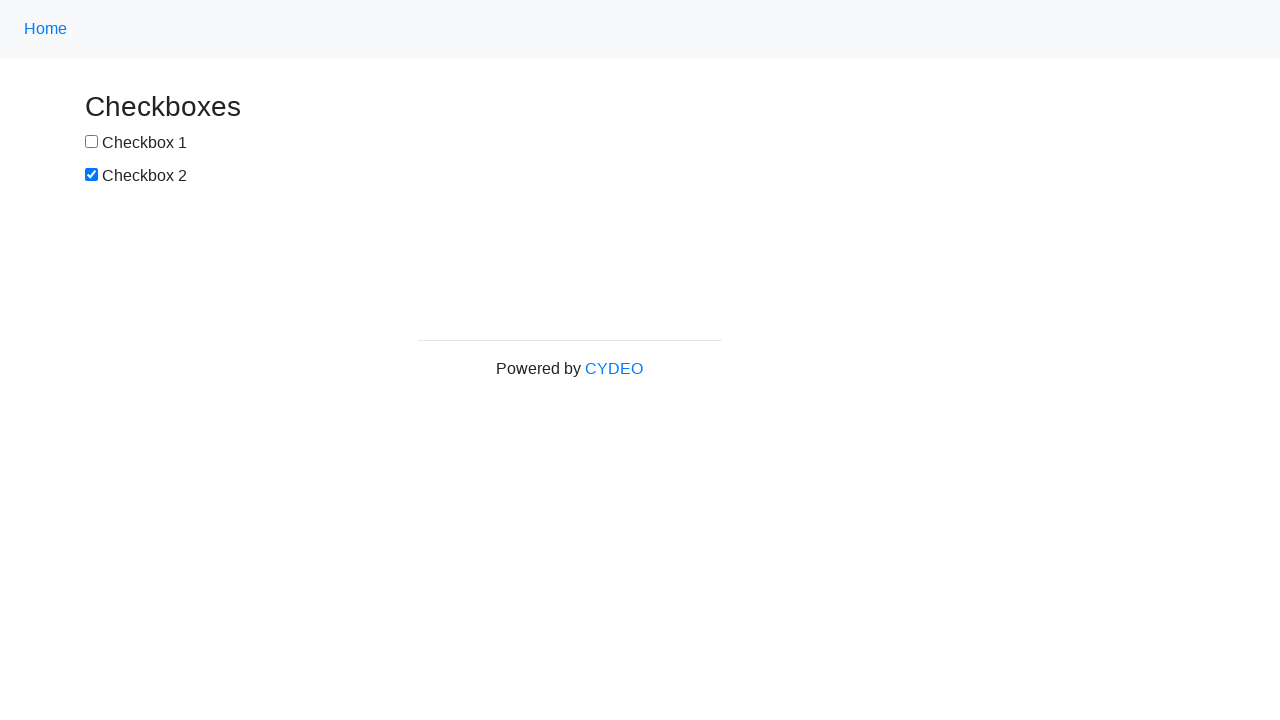

Located checkbox 1 element
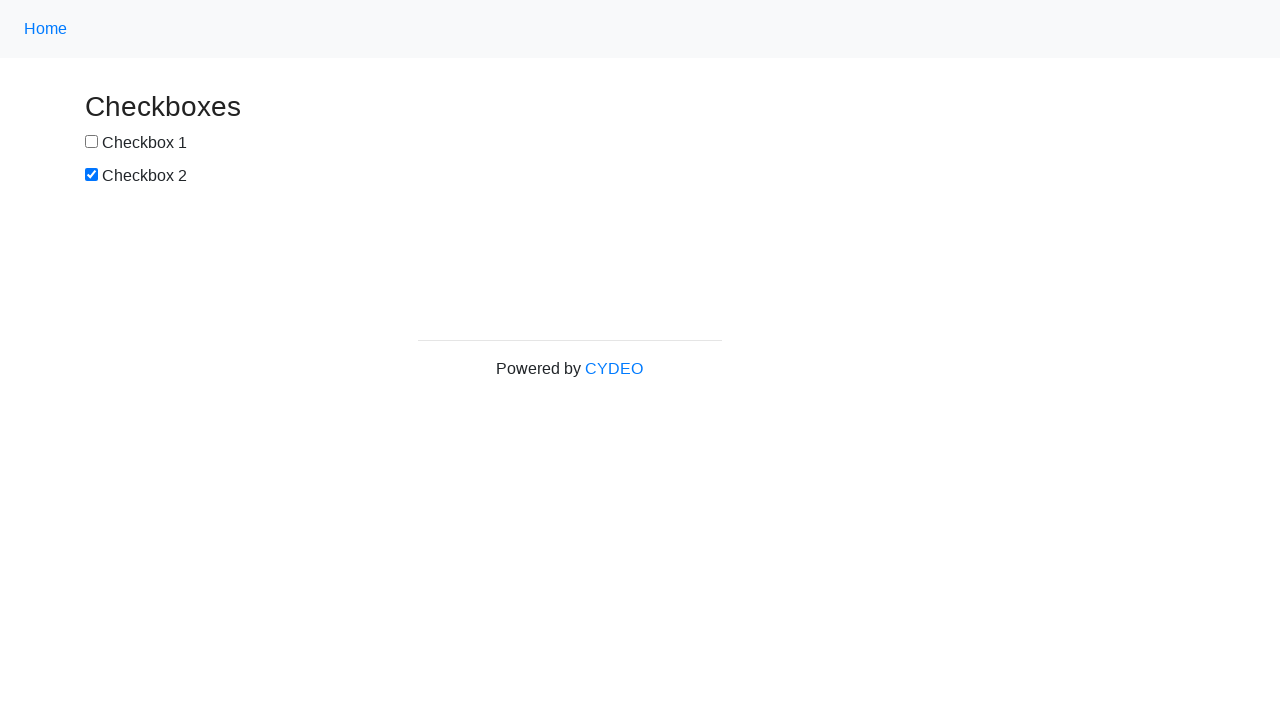

Verified checkbox 1 is unchecked by default
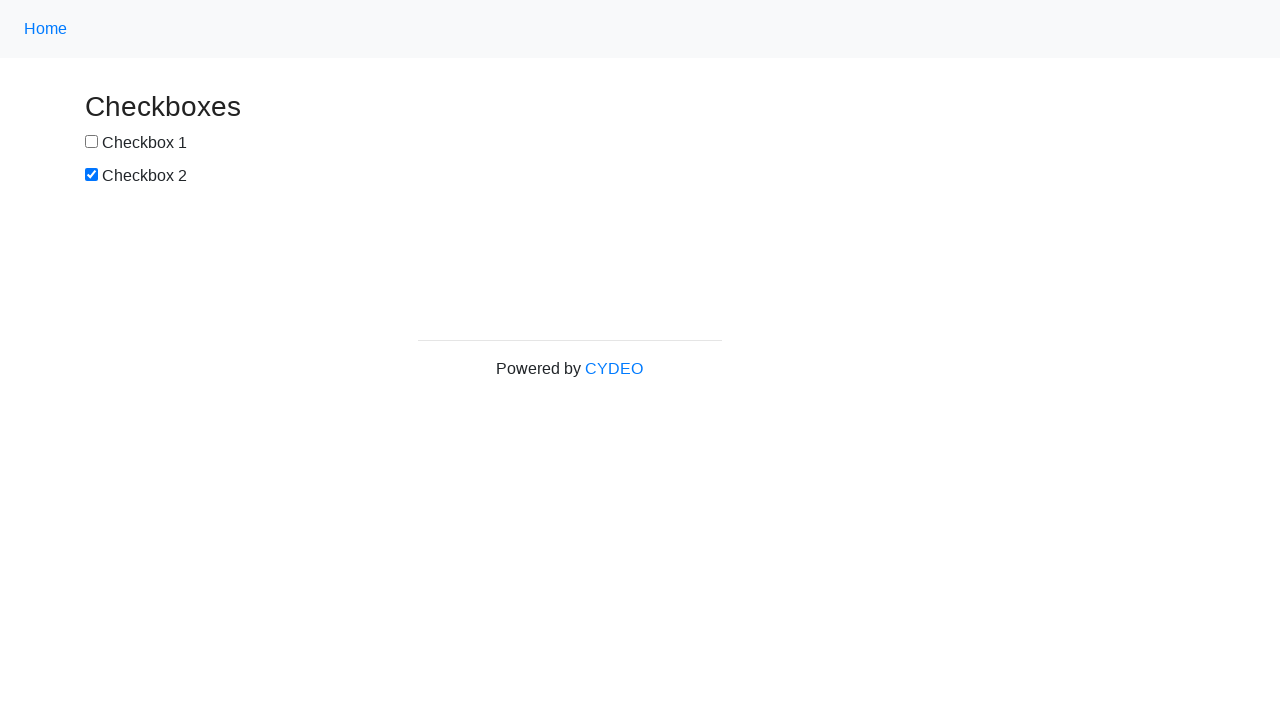

Located checkbox 2 element
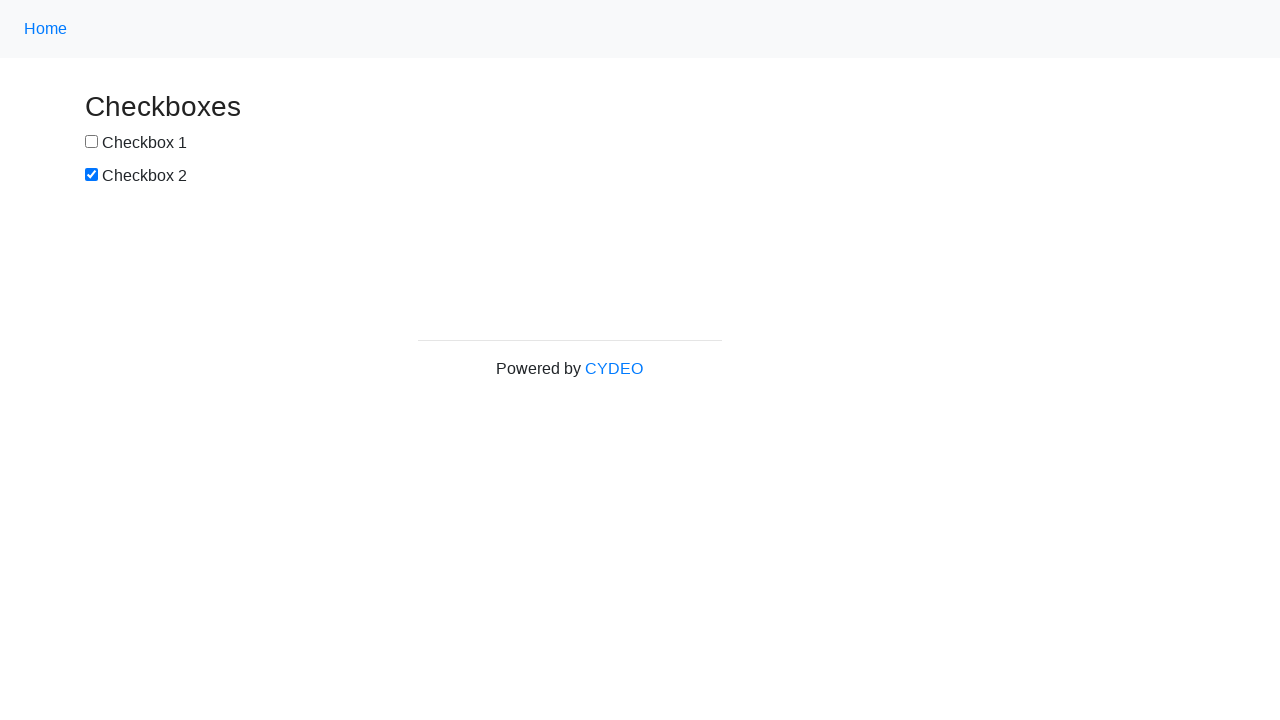

Verified checkbox 2 is checked by default
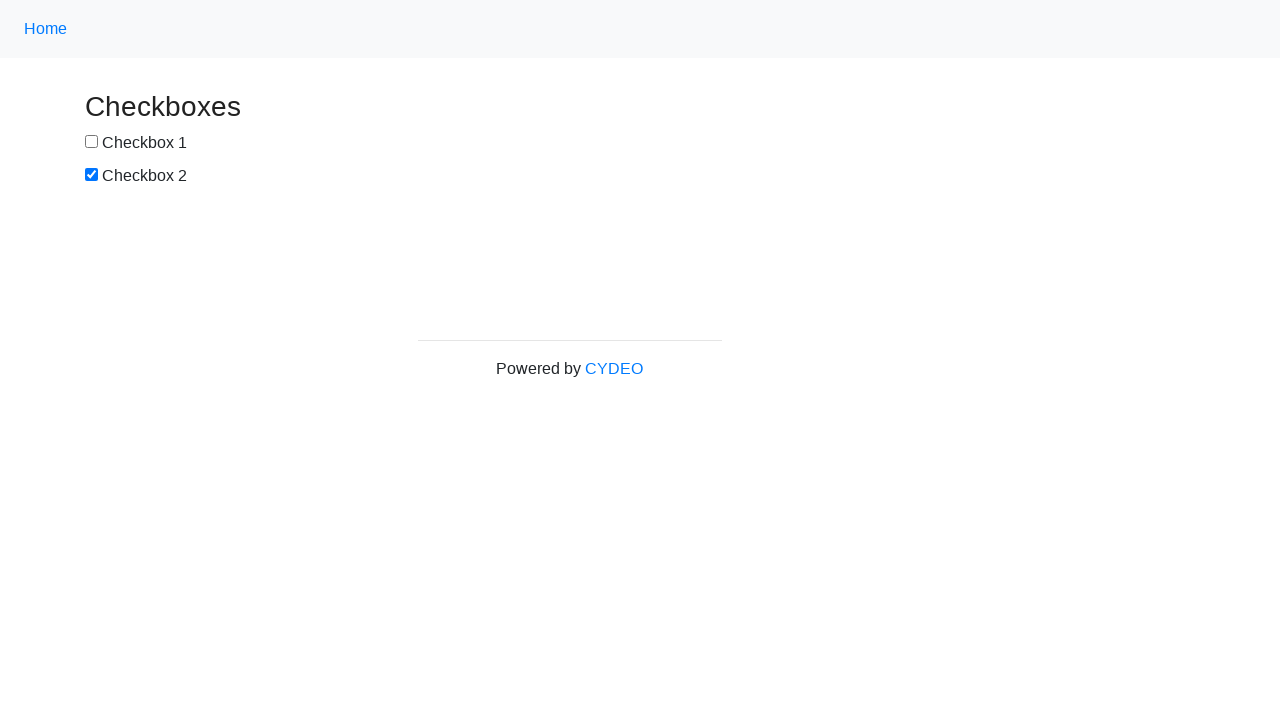

Clicked checkbox 1 to select it at (92, 142) on input#box1
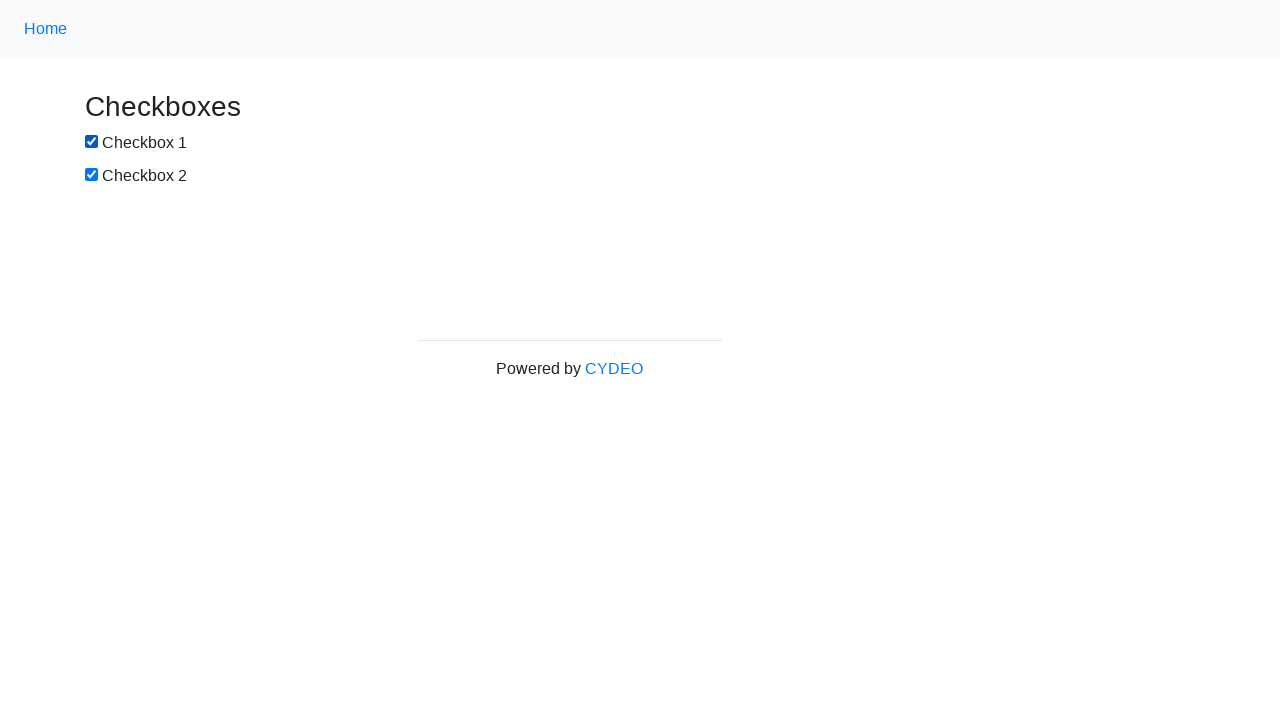

Clicked checkbox 2 to deselect it at (92, 175) on input#box2
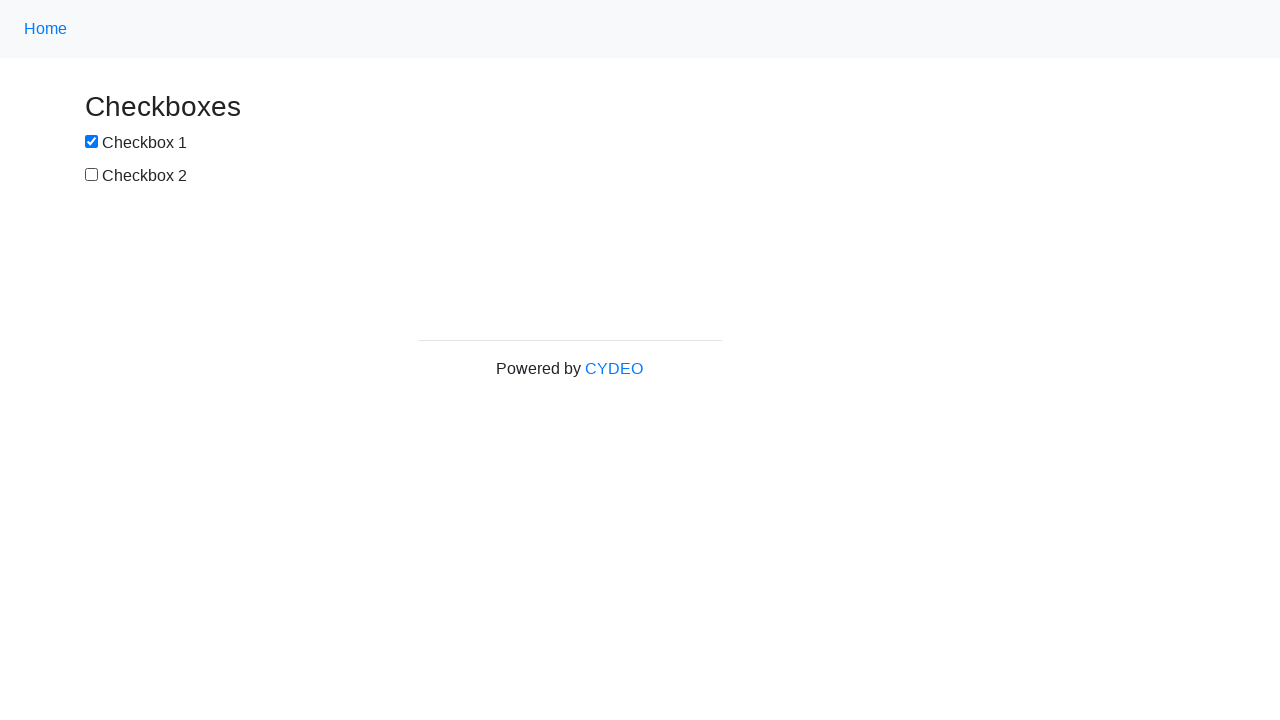

Verified checkbox 1 is now checked after clicking
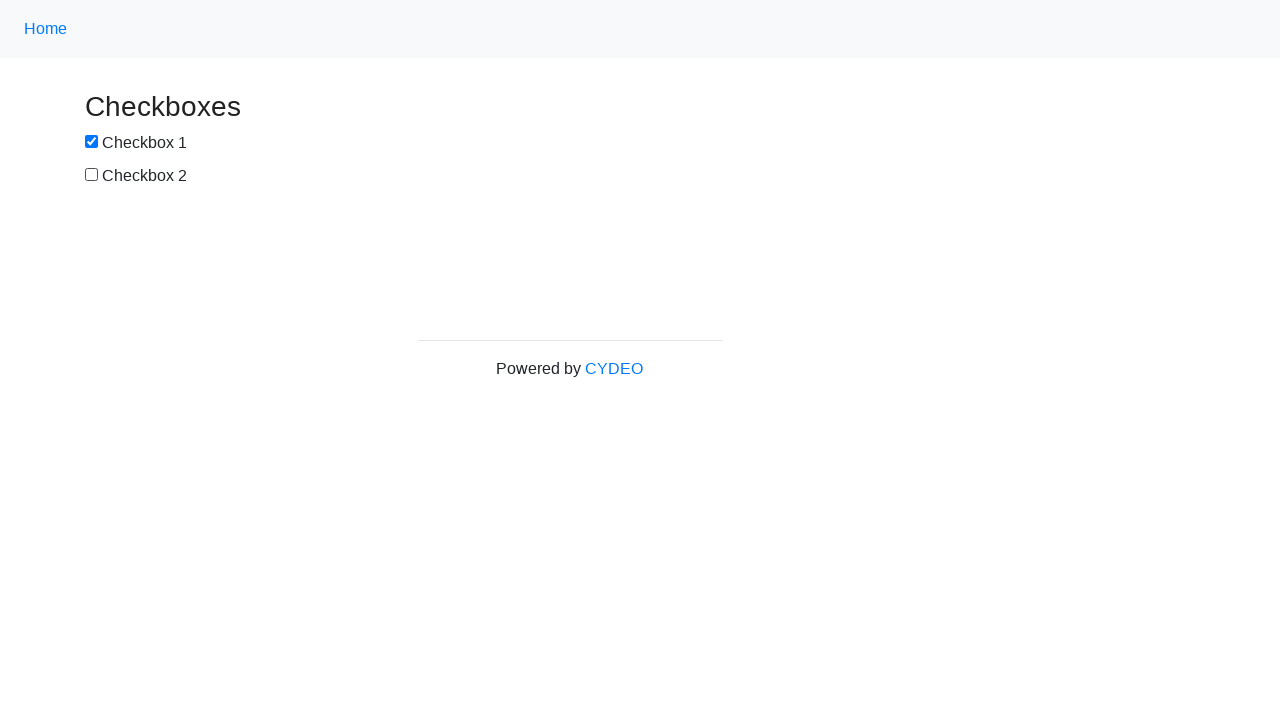

Verified checkbox 2 is now unchecked after clicking
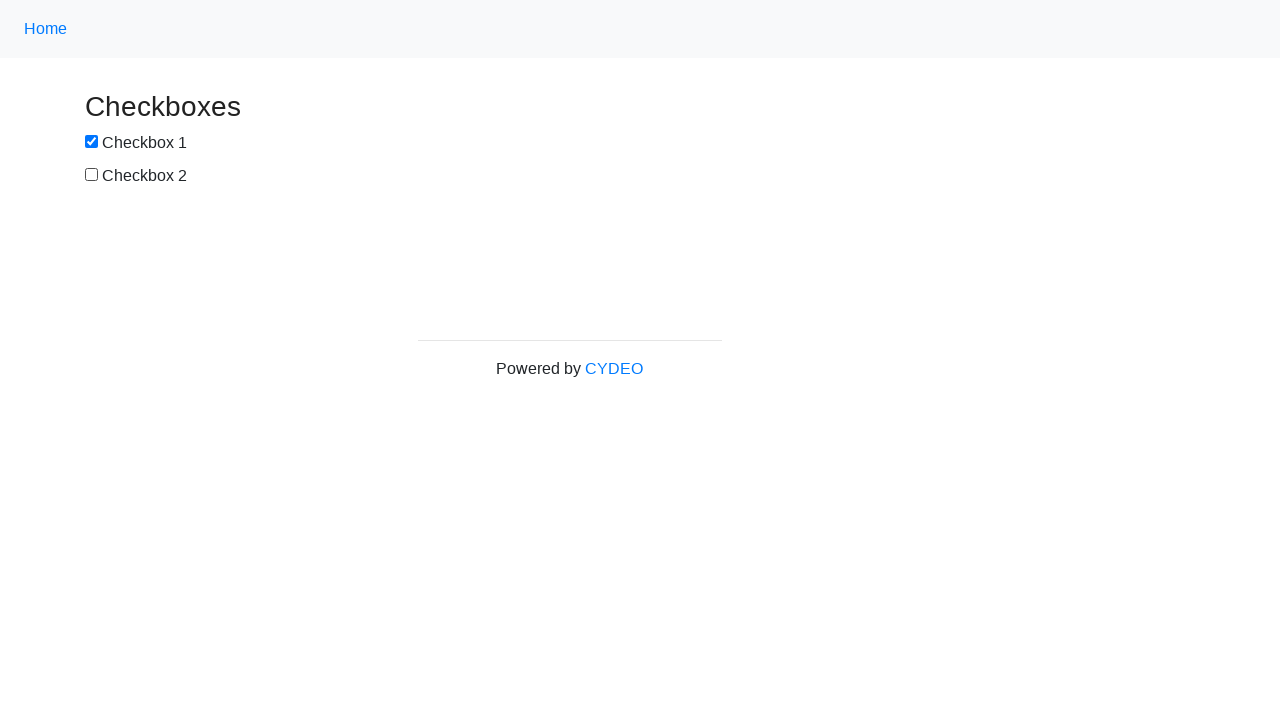

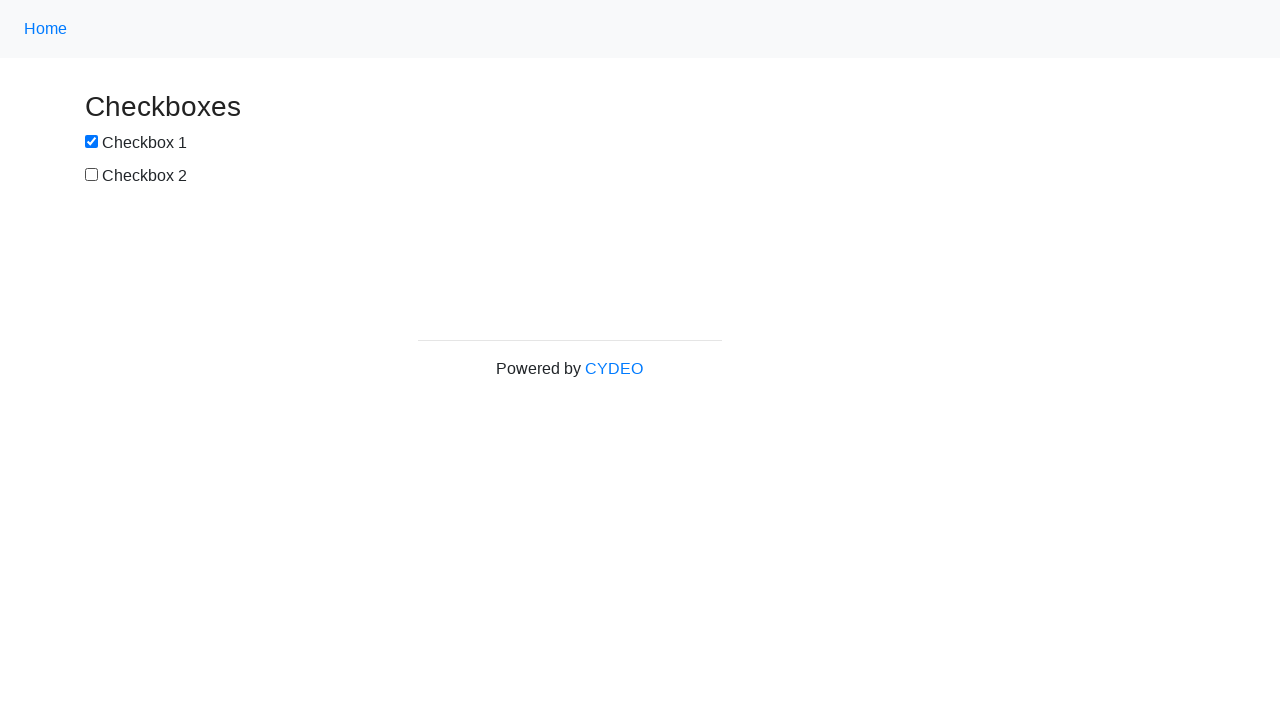